Navigates to webdriver.io homepage and clicks the API link in the header to access the API documentation.

Starting URL: http://webdriver.io/

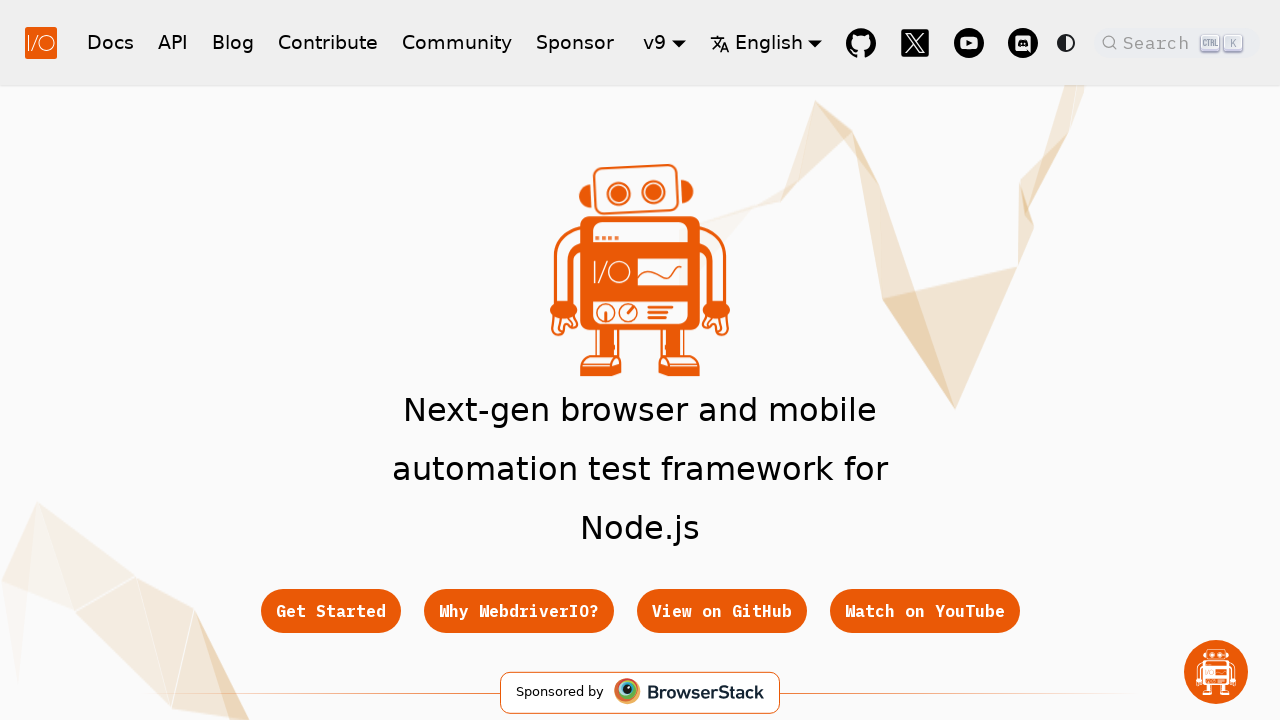

Waited for webdriver.io homepage to load
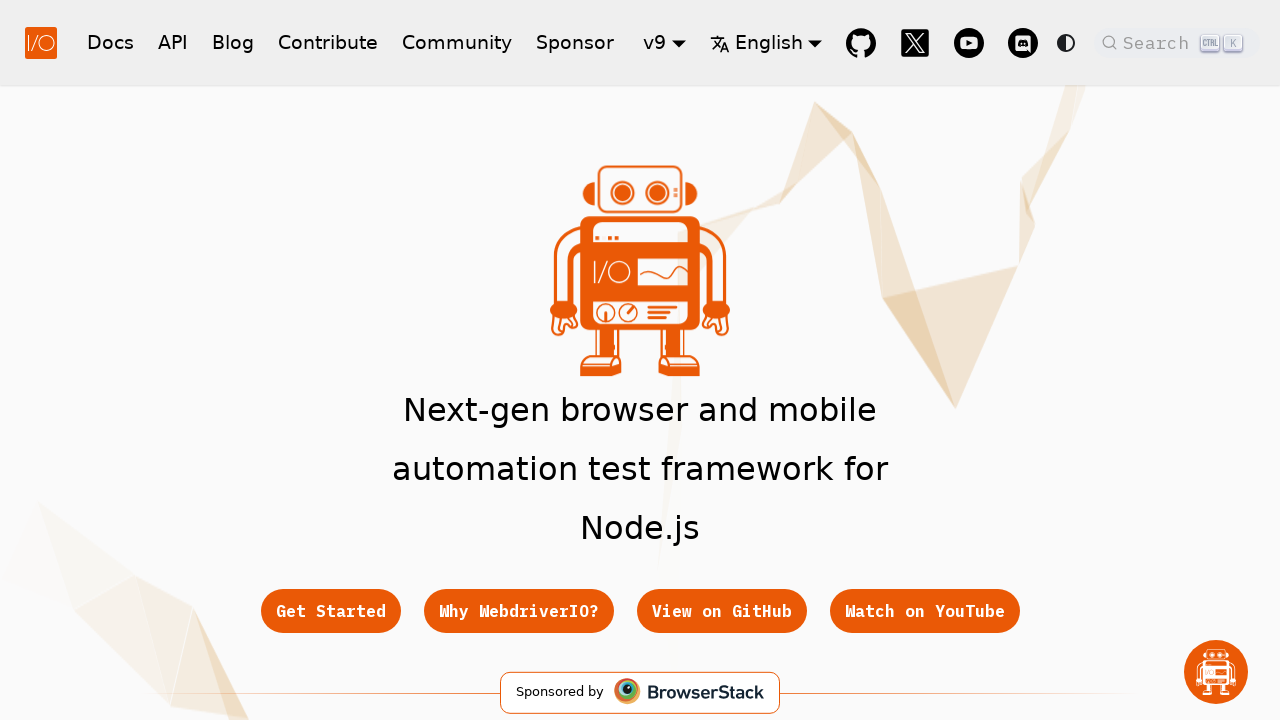

Clicked the API link in the header at (173, 42) on a:has-text('API')
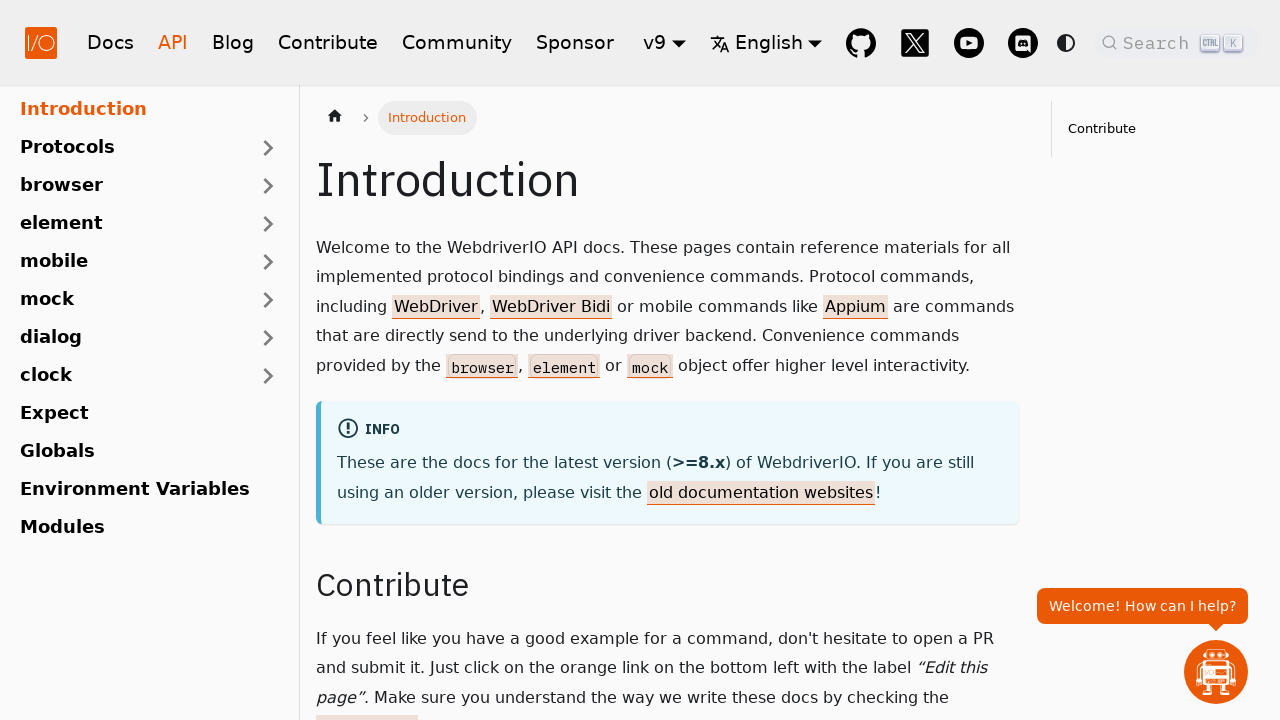

Waited for API documentation page to load
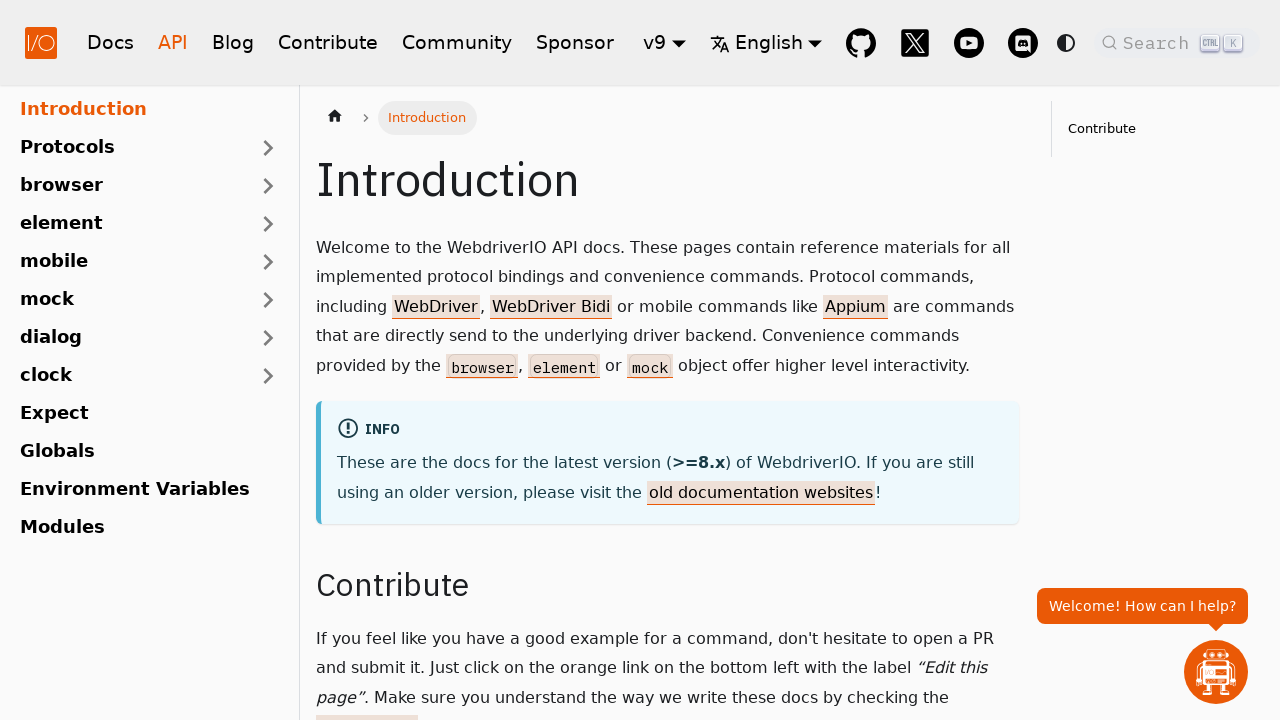

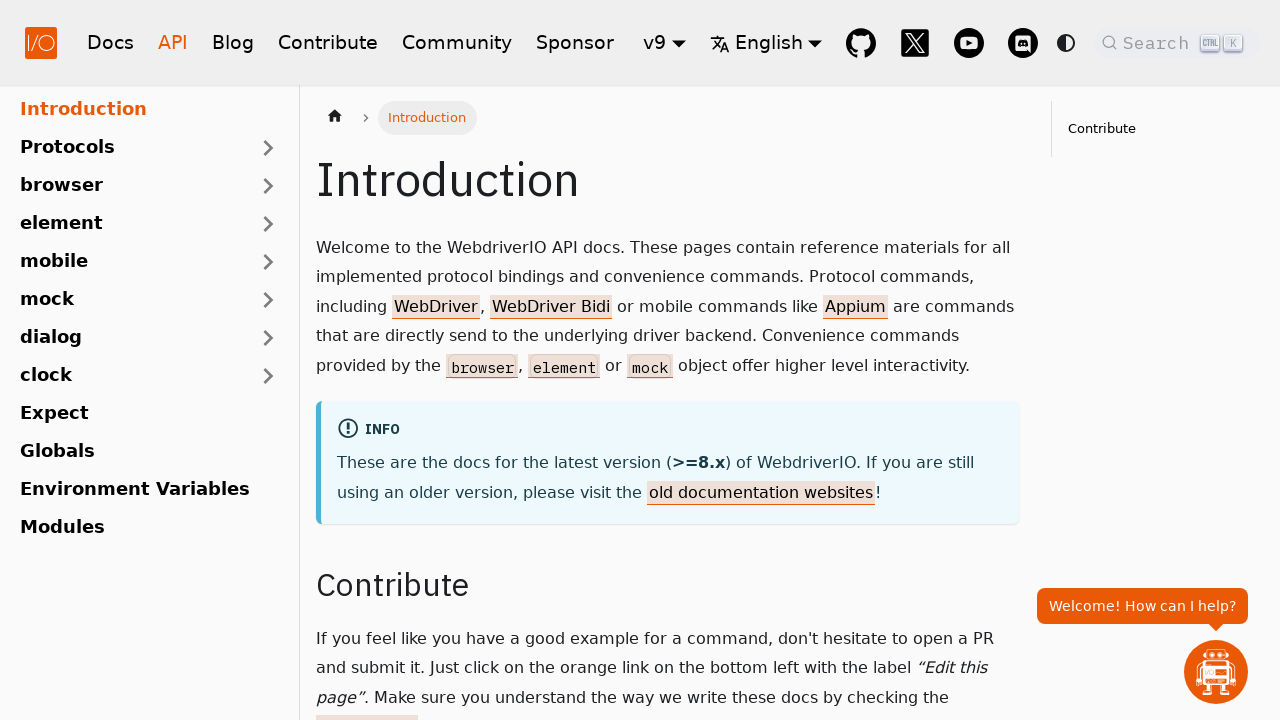